Verifies that social media links are present in the footer

Starting URL: https://pja.edu.pl/

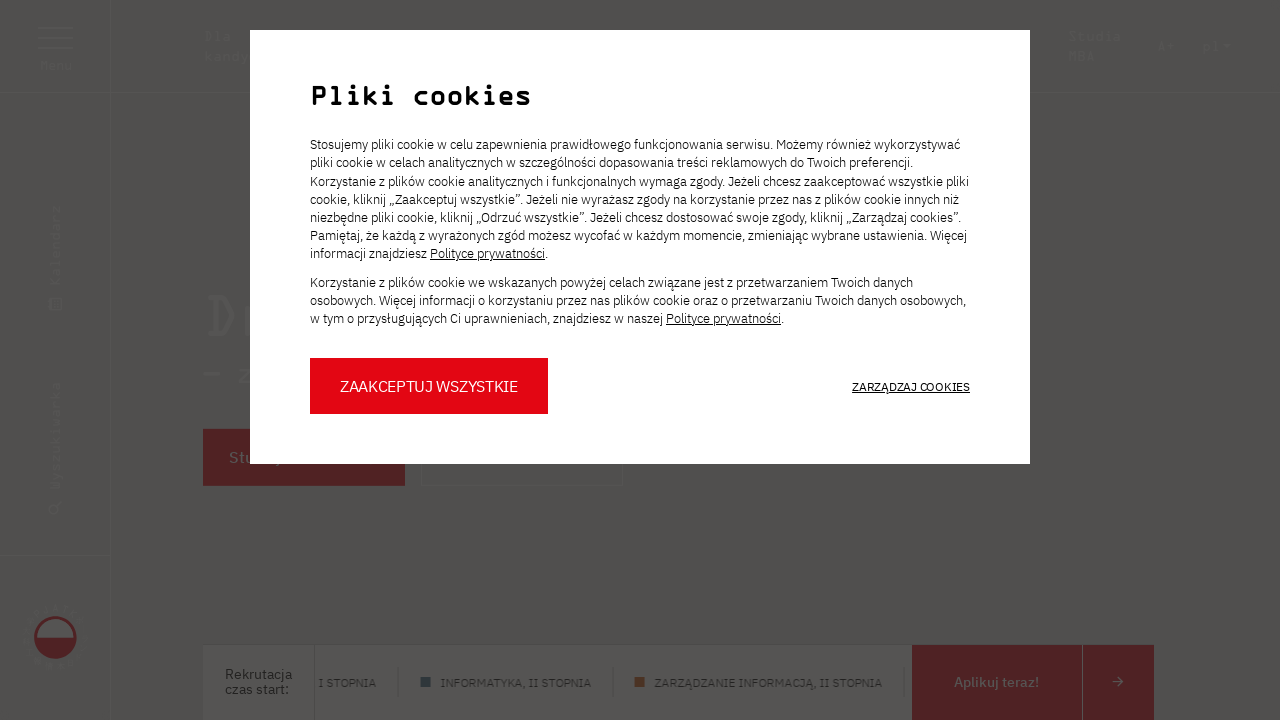

Waited for social media links in footer to load
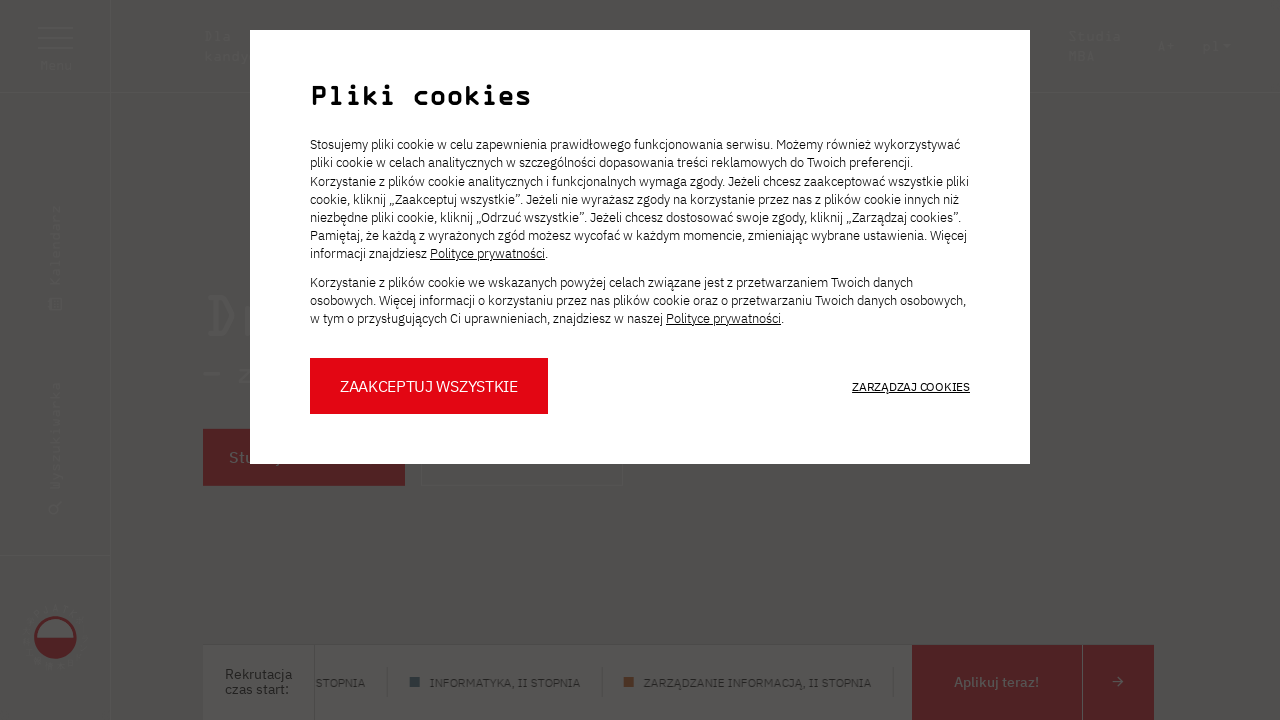

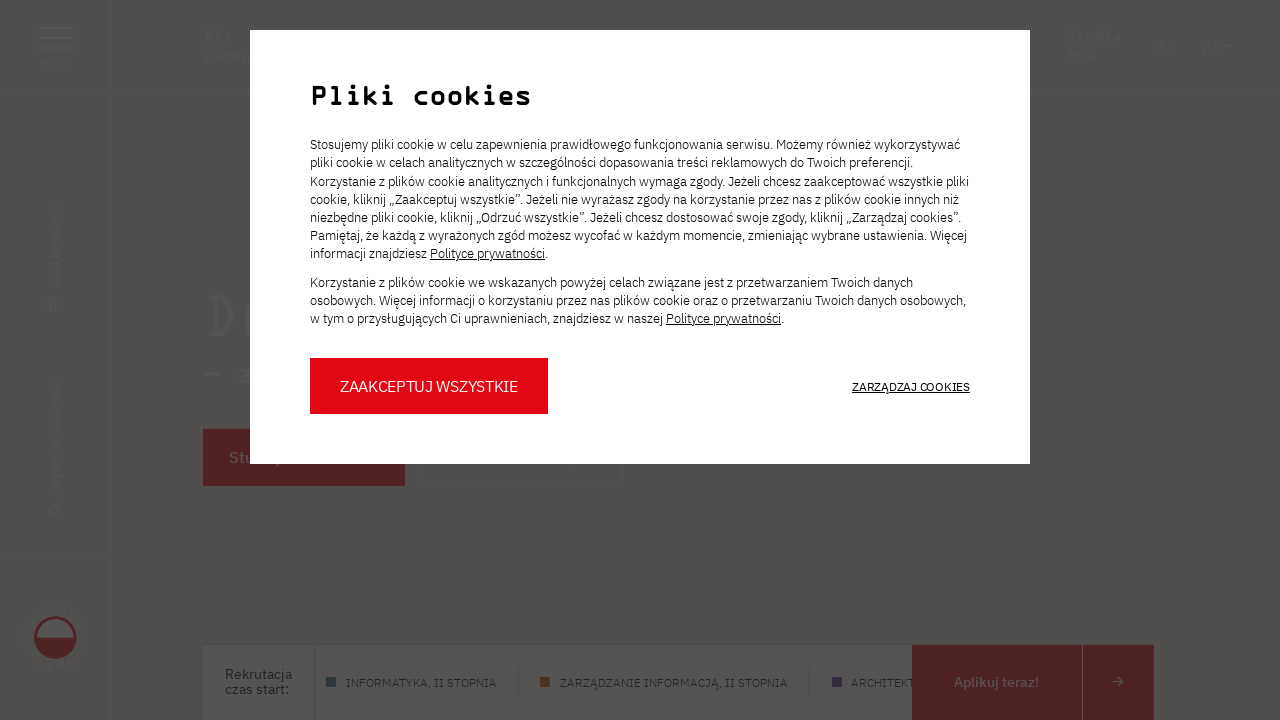